Selects a specific date by choosing year 2020, month July, and day 10 from three separate dropdown menus

Starting URL: https://practice.cydeo.com/dropdown

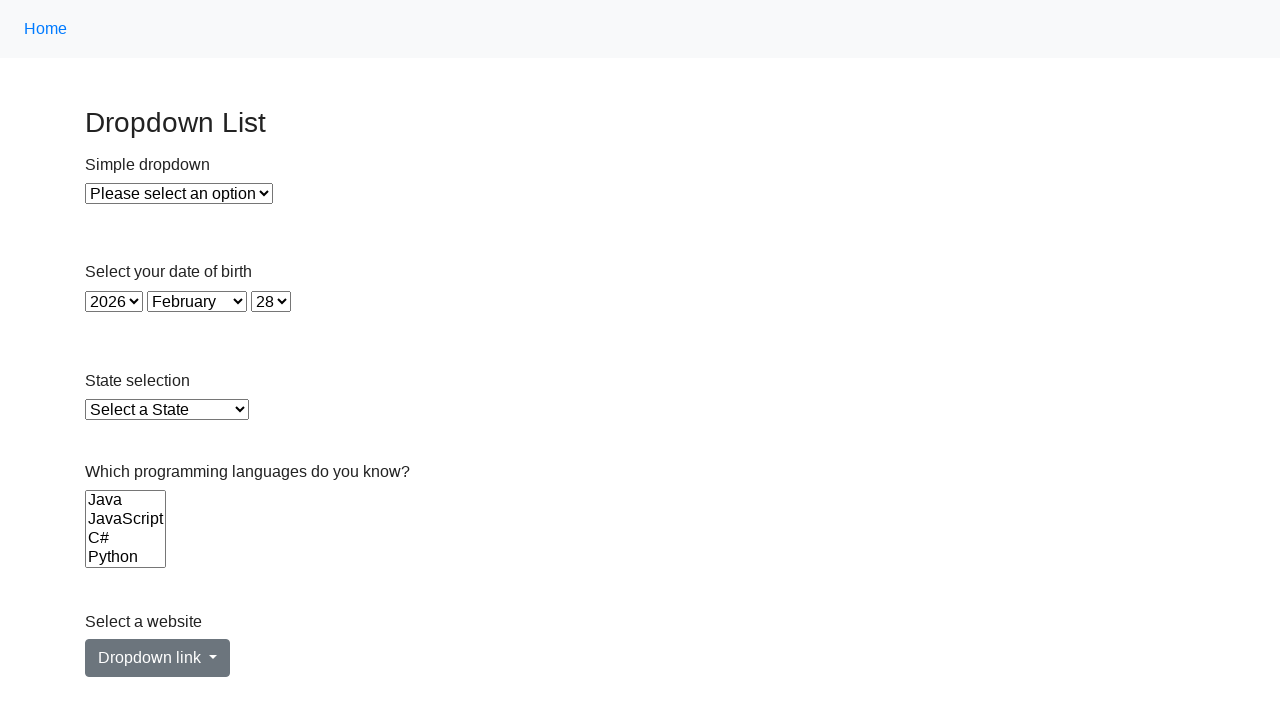

Selected year 2020 from year dropdown on #year
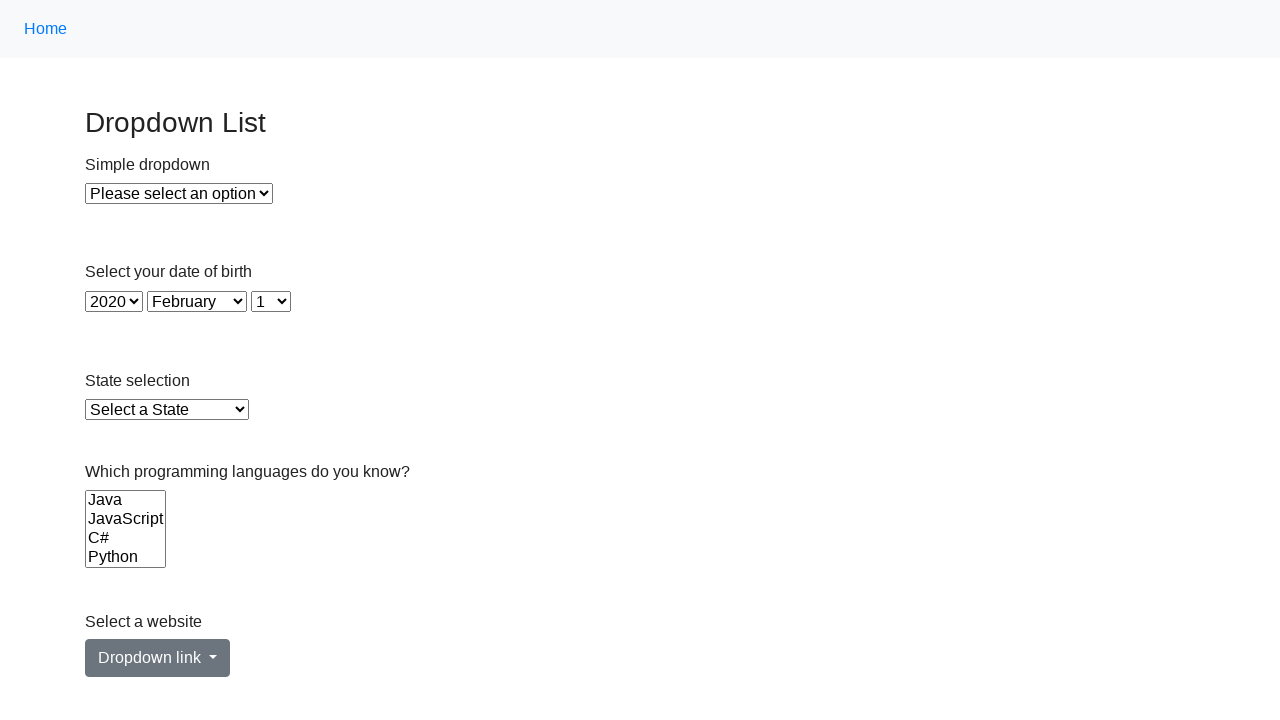

Selected month July (7) from month dropdown on #month
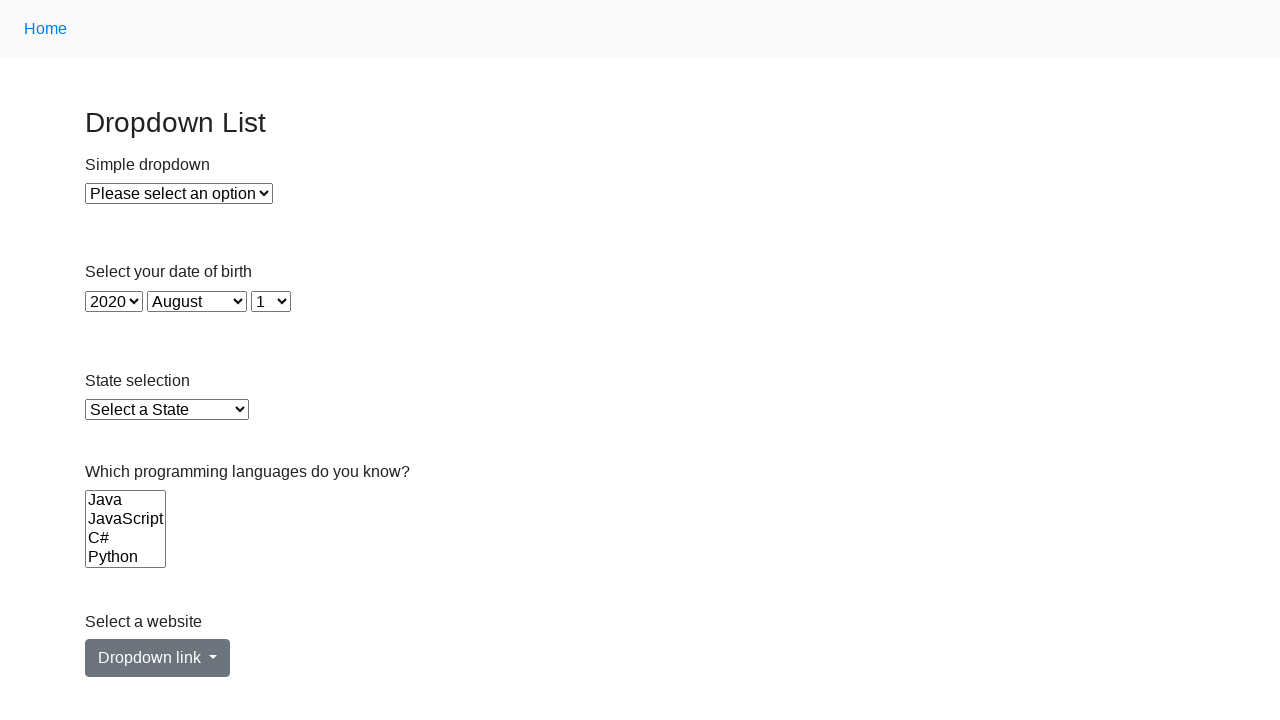

Retrieved all day options from day dropdown
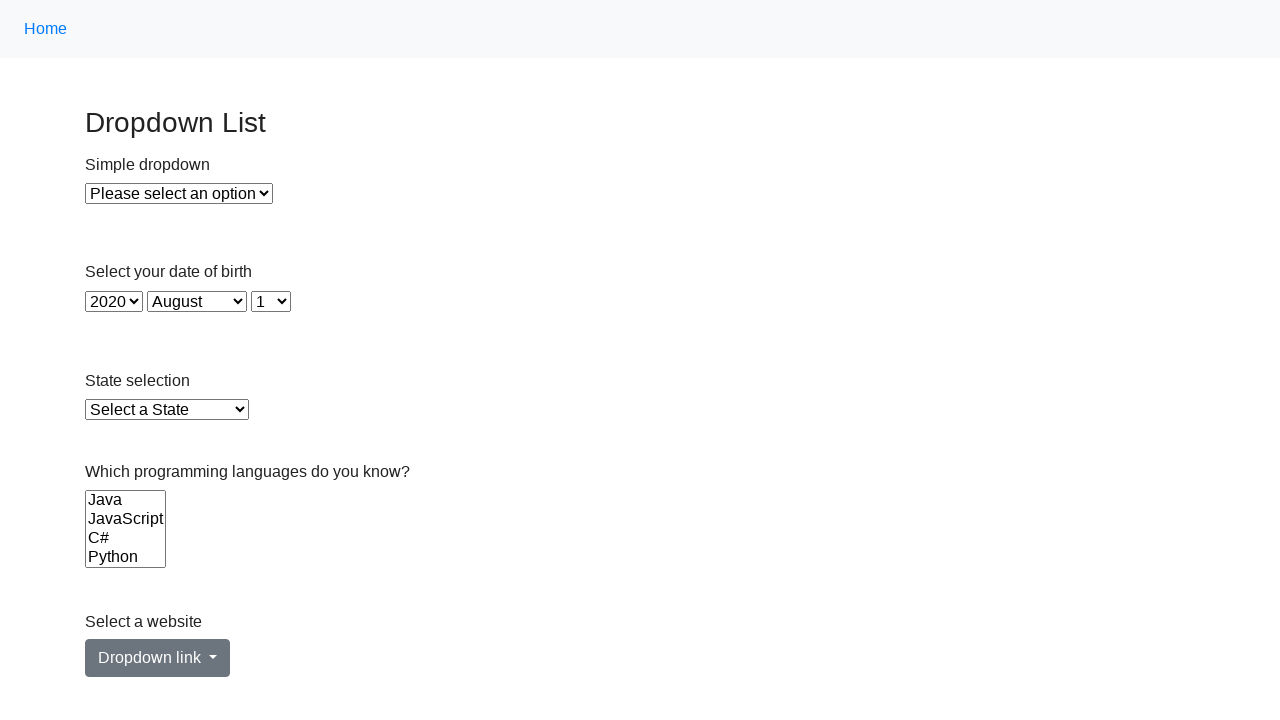

Extracted value attribute from 10th day option
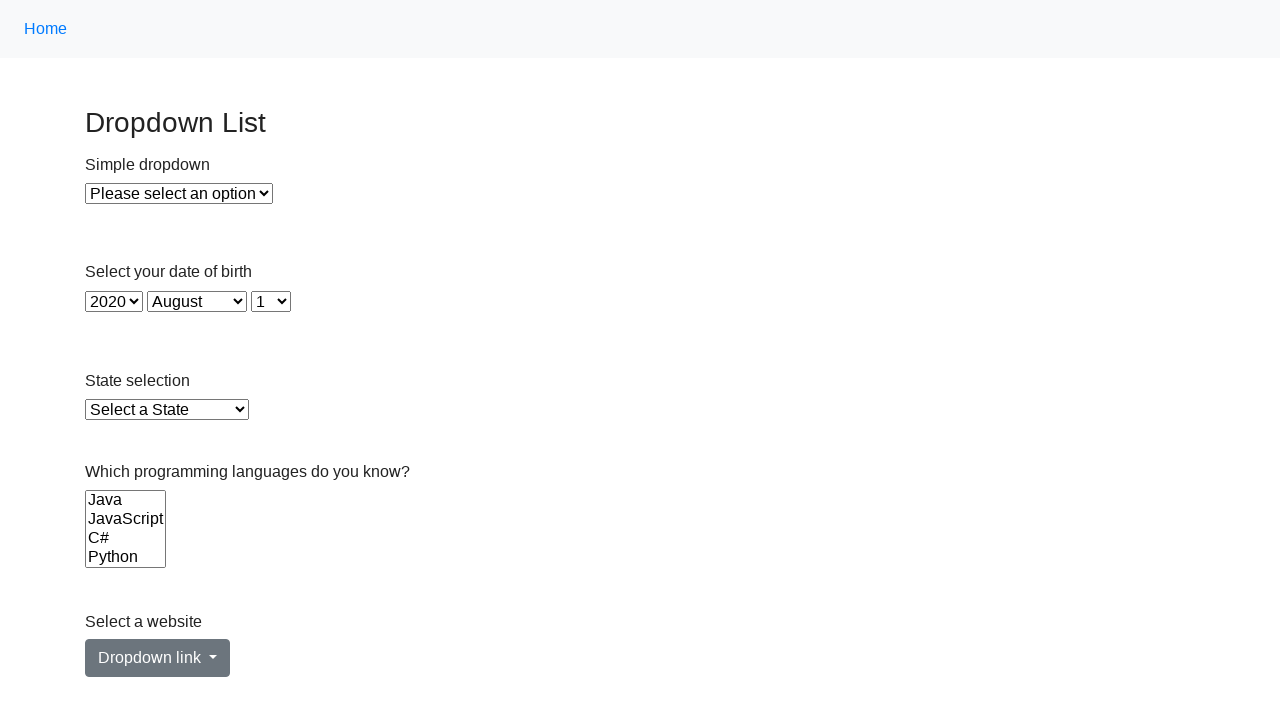

Selected day 10 from day dropdown on #day
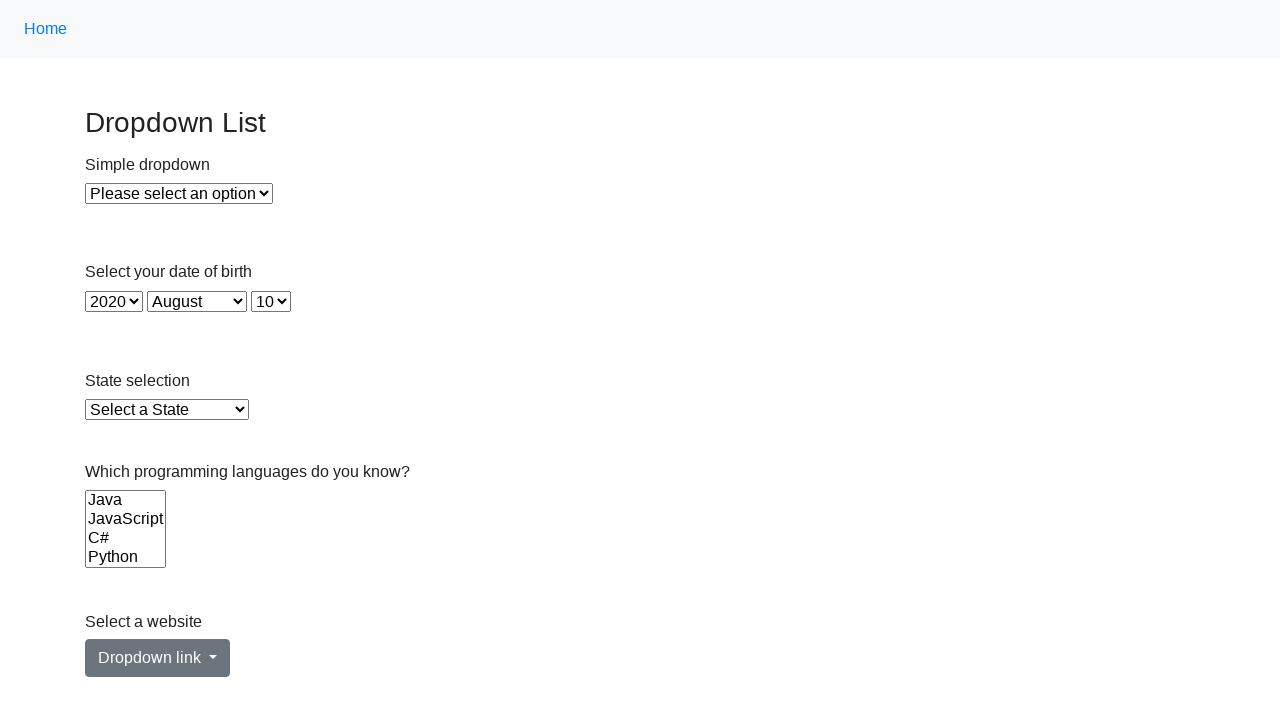

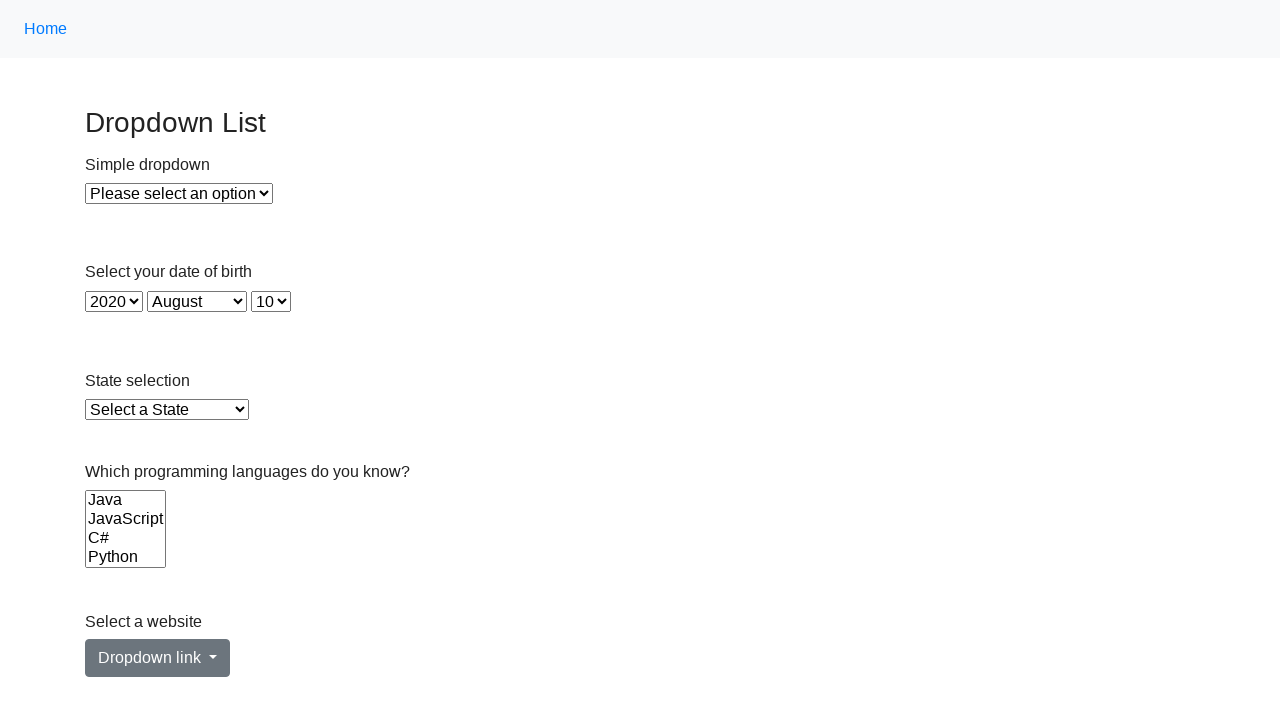